Tests element visibility on a basic form page by checking if email, education textarea, and age radio button elements are displayed, then fills text into visible fields.

Starting URL: https://automationfc.github.io/basic-form/index.html

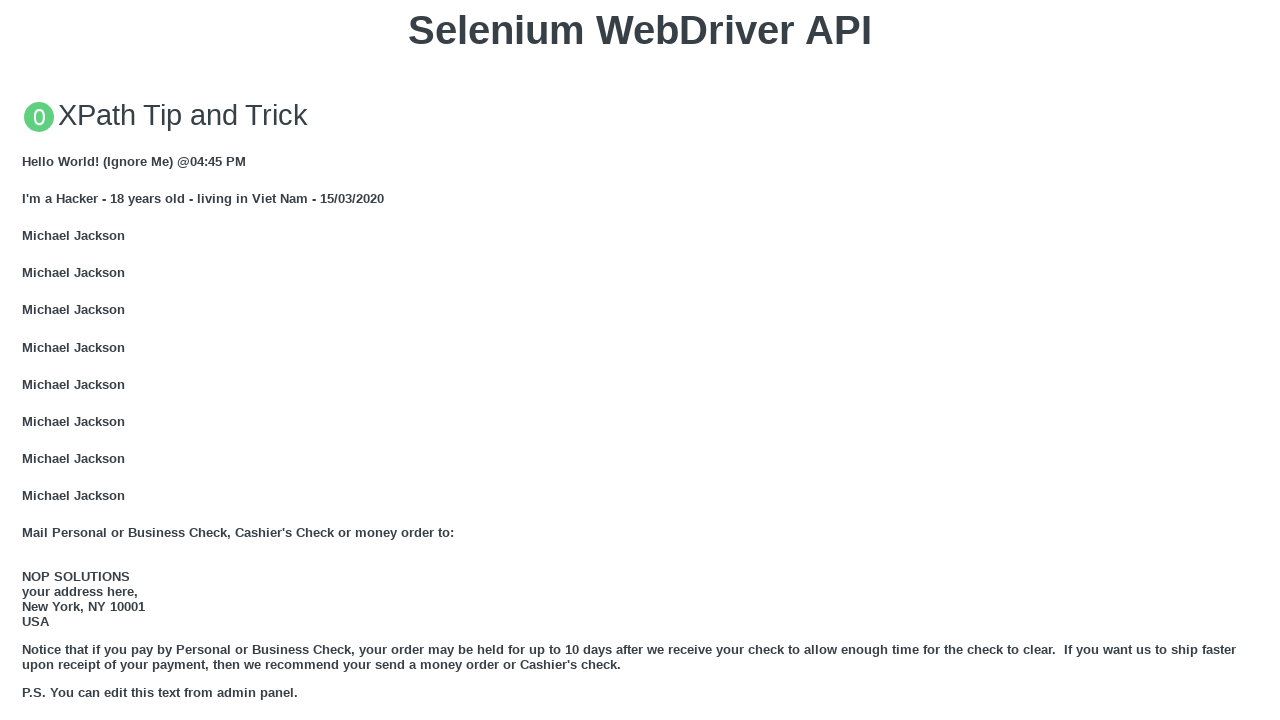

Waited for email input element to be visible
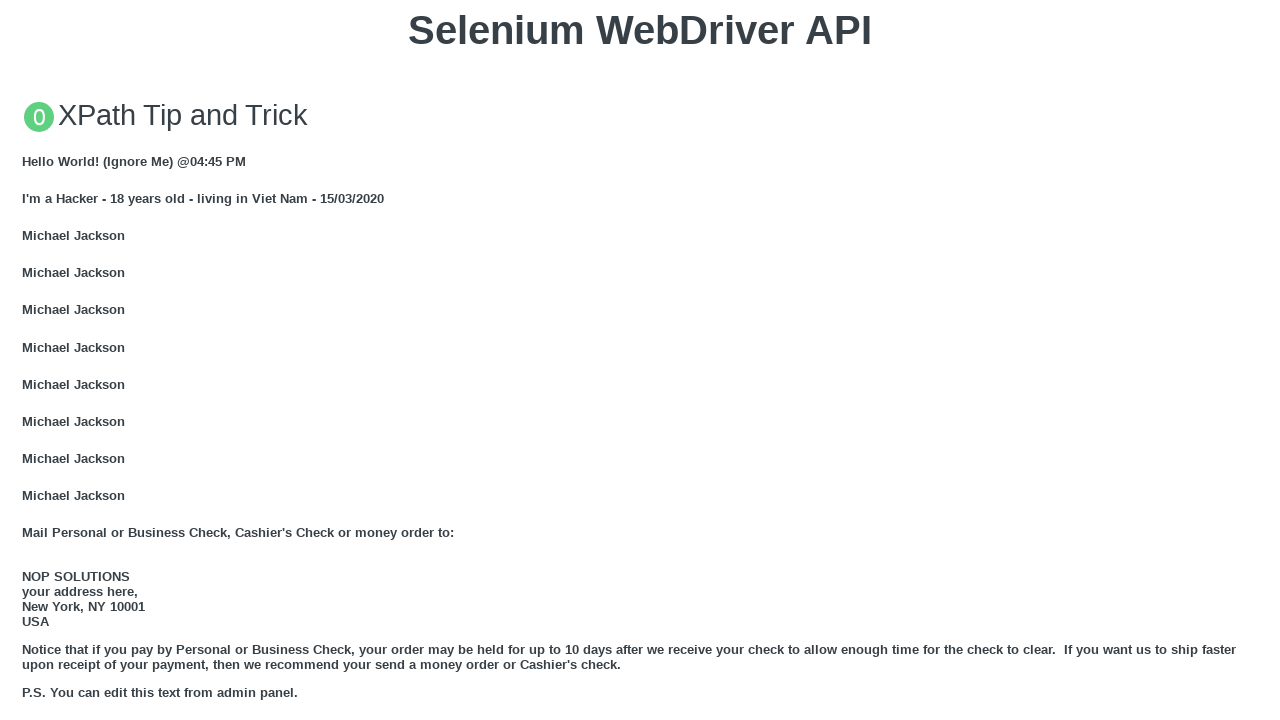

Email input element is displayed on the page
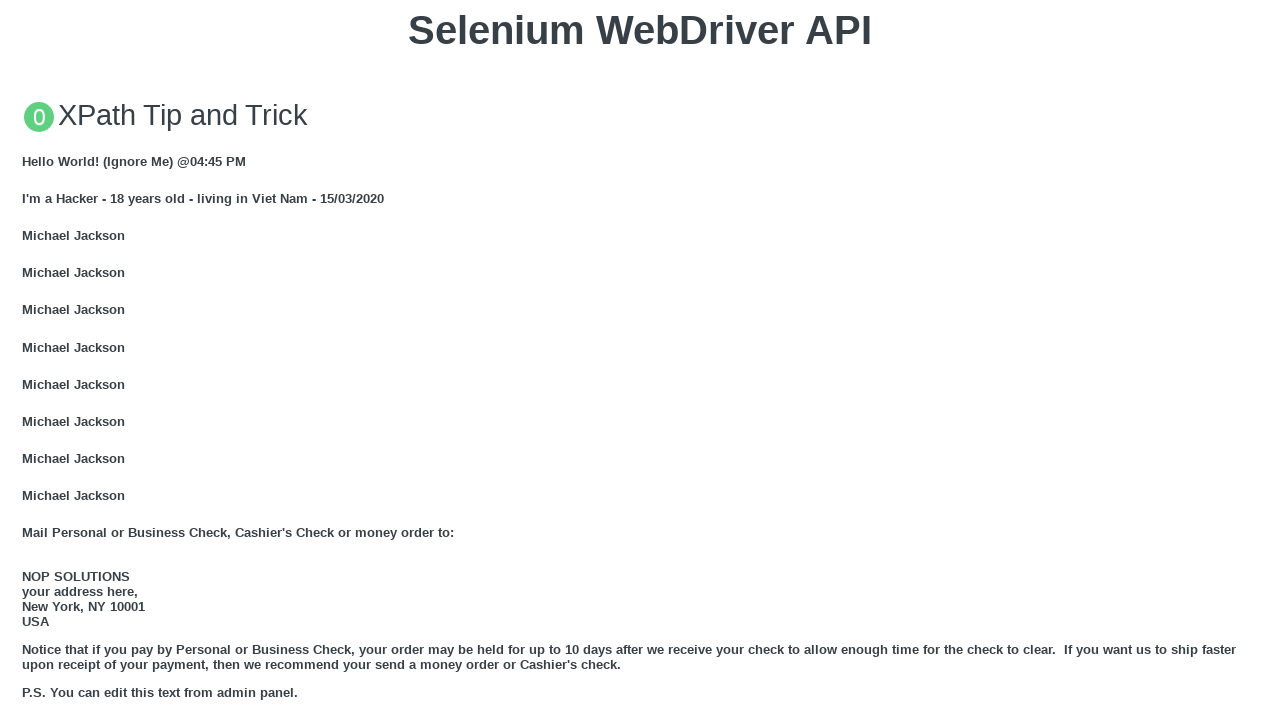

Filled email input with 'Automation Testing' on input#mail
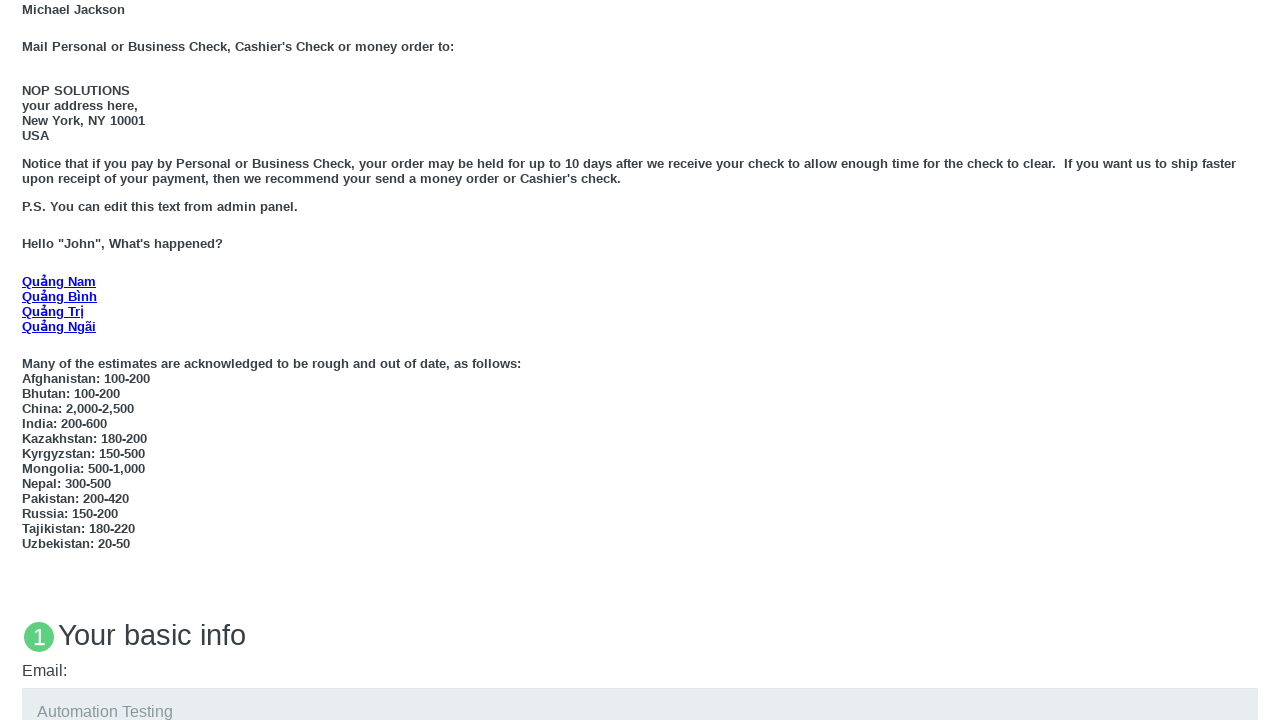

Education textarea element is displayed on the page
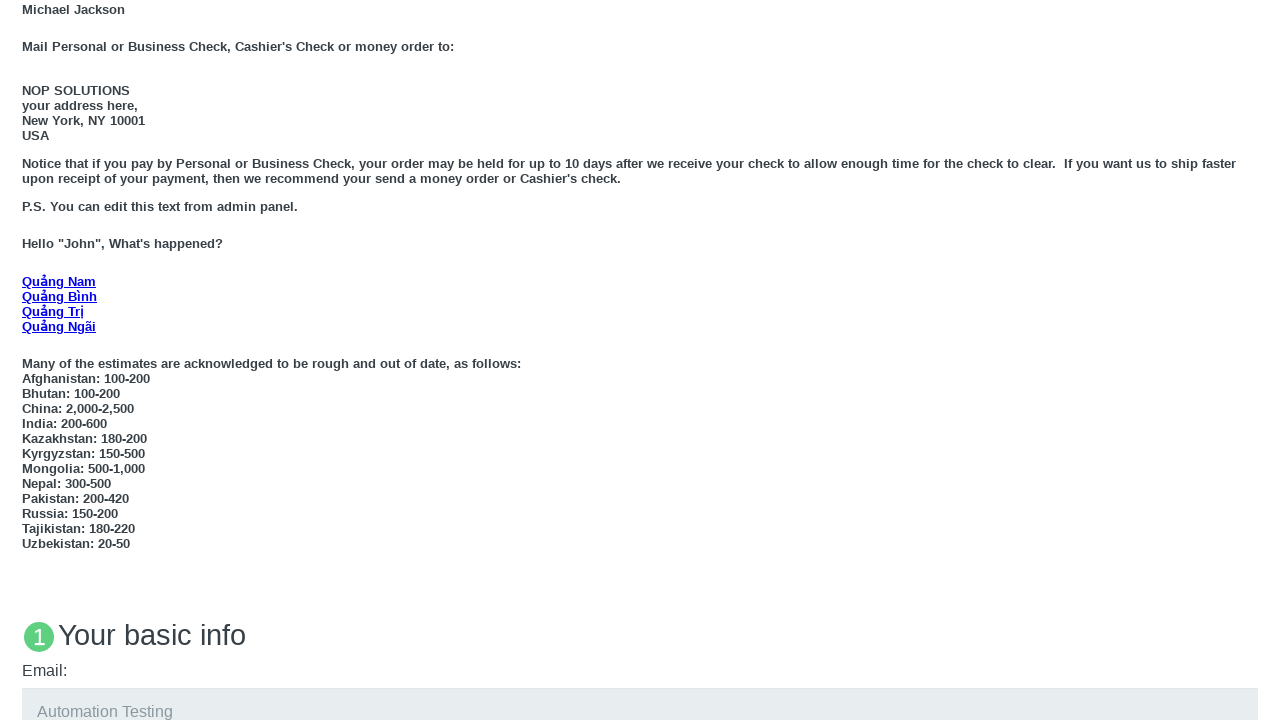

Filled education textarea with 'Automation Testing' on textarea#edu
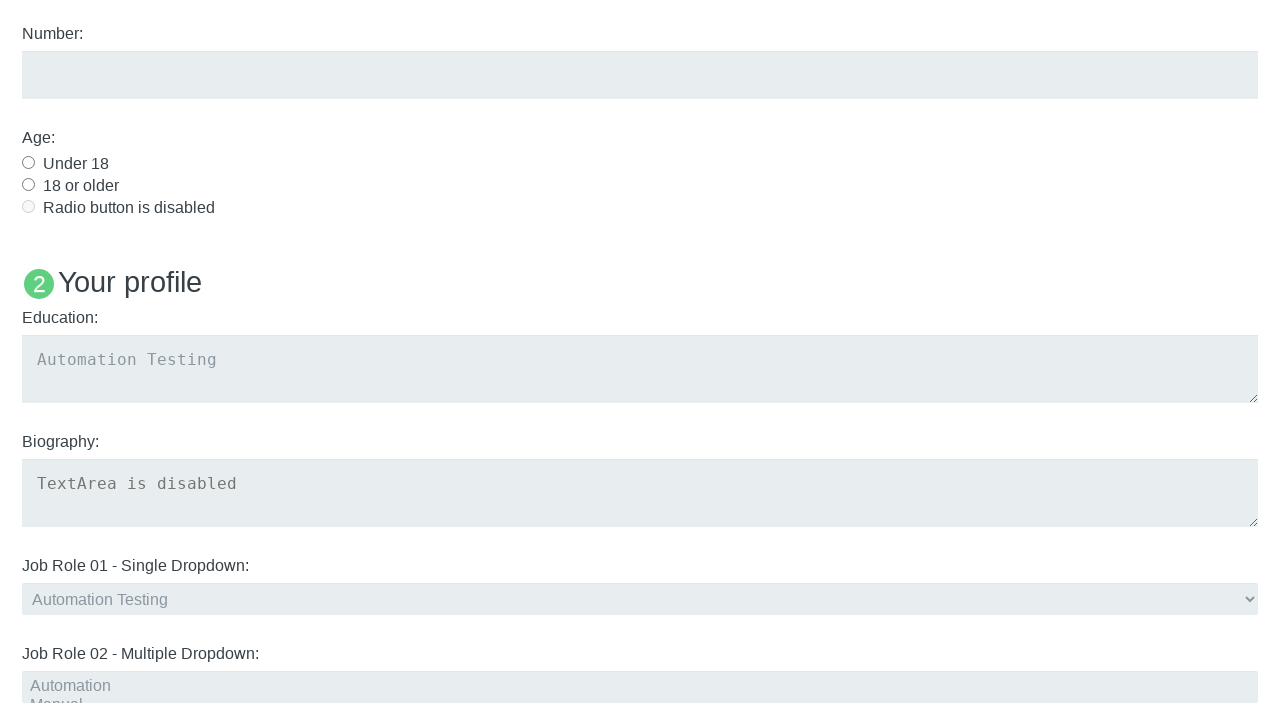

Waited for age radio button (under_18) to be visible
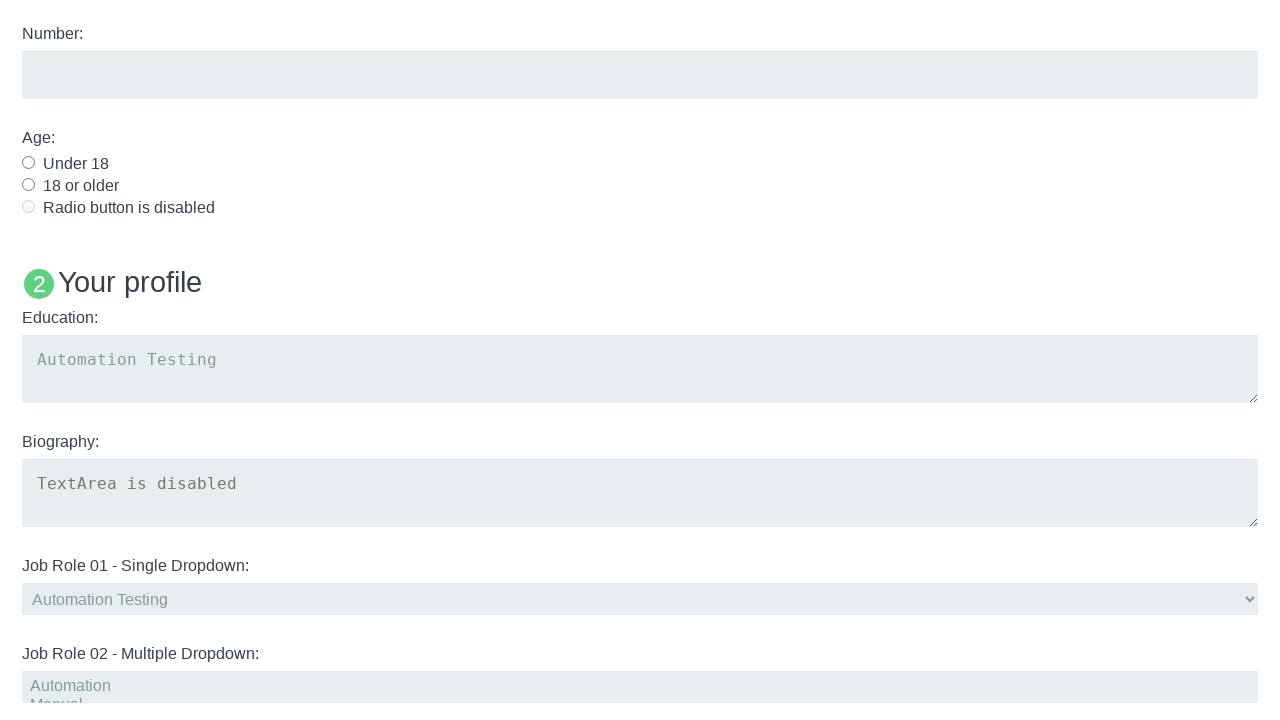

Verified age radio button (under_18) is displayed on the page
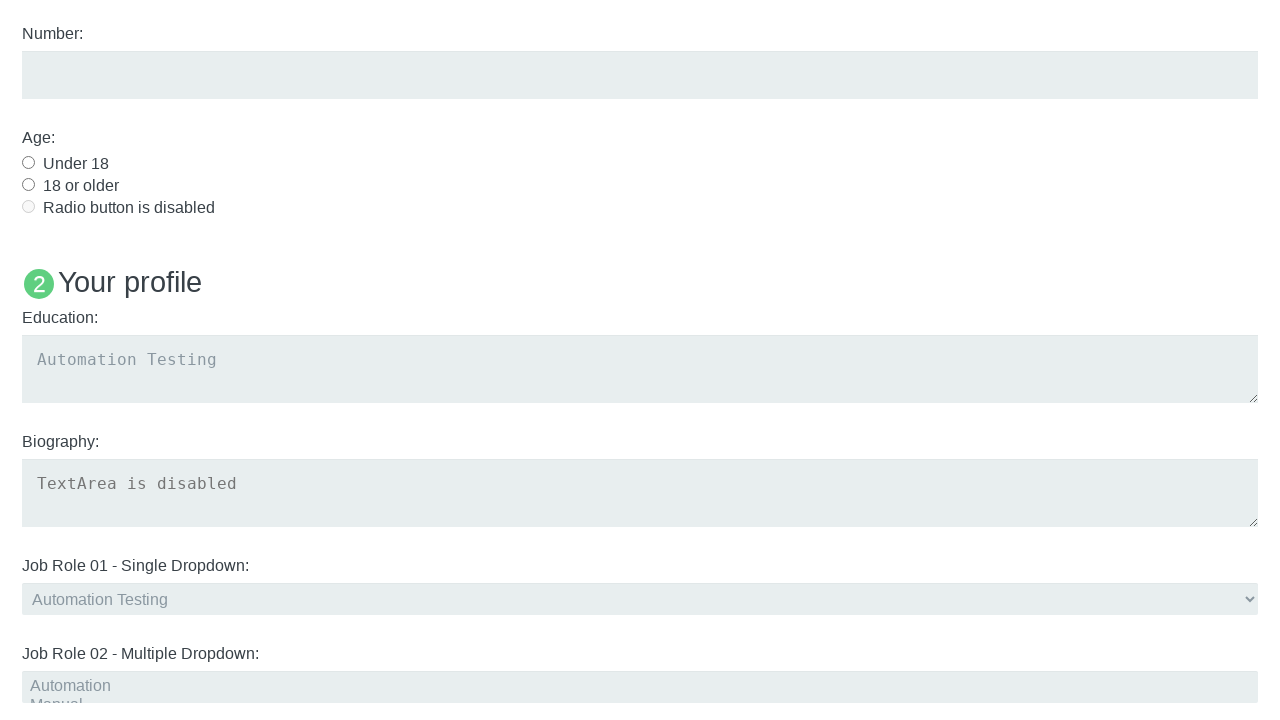

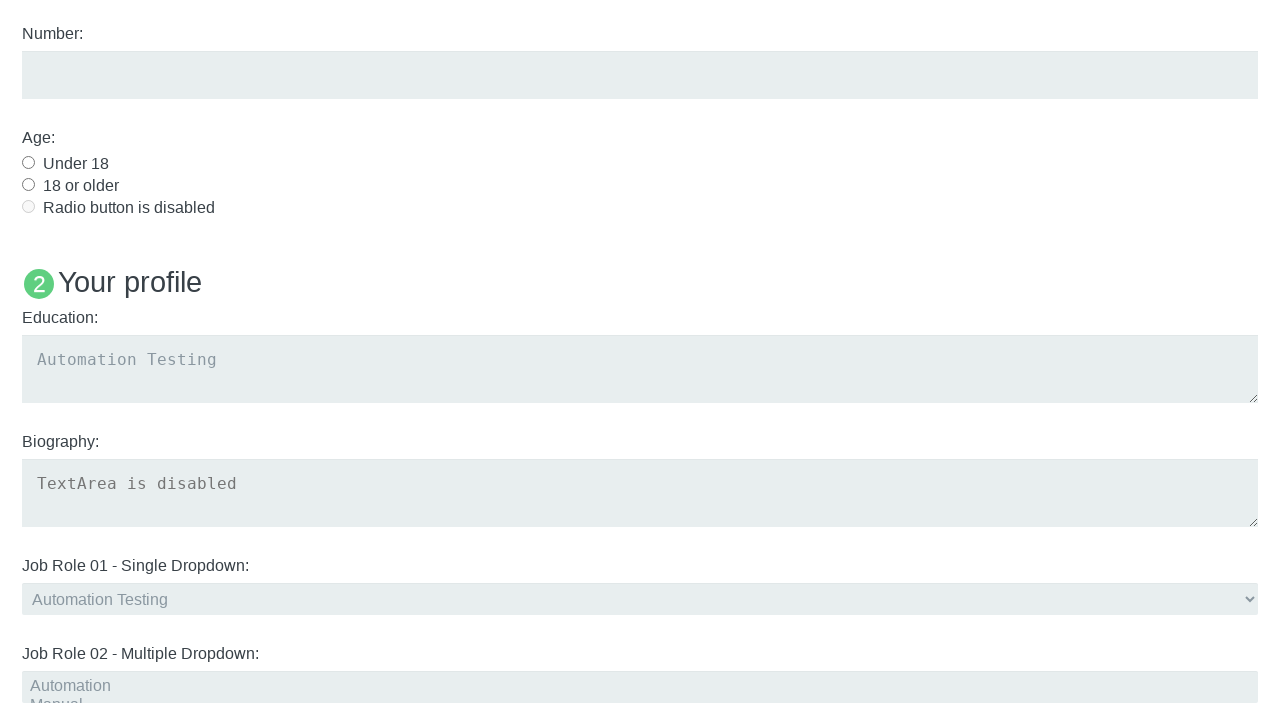